Tests drag and drop functionality on jQueryUI demo page by dragging a source element and dropping it onto a target element within an iframe

Starting URL: https://jqueryui.com/droppable/

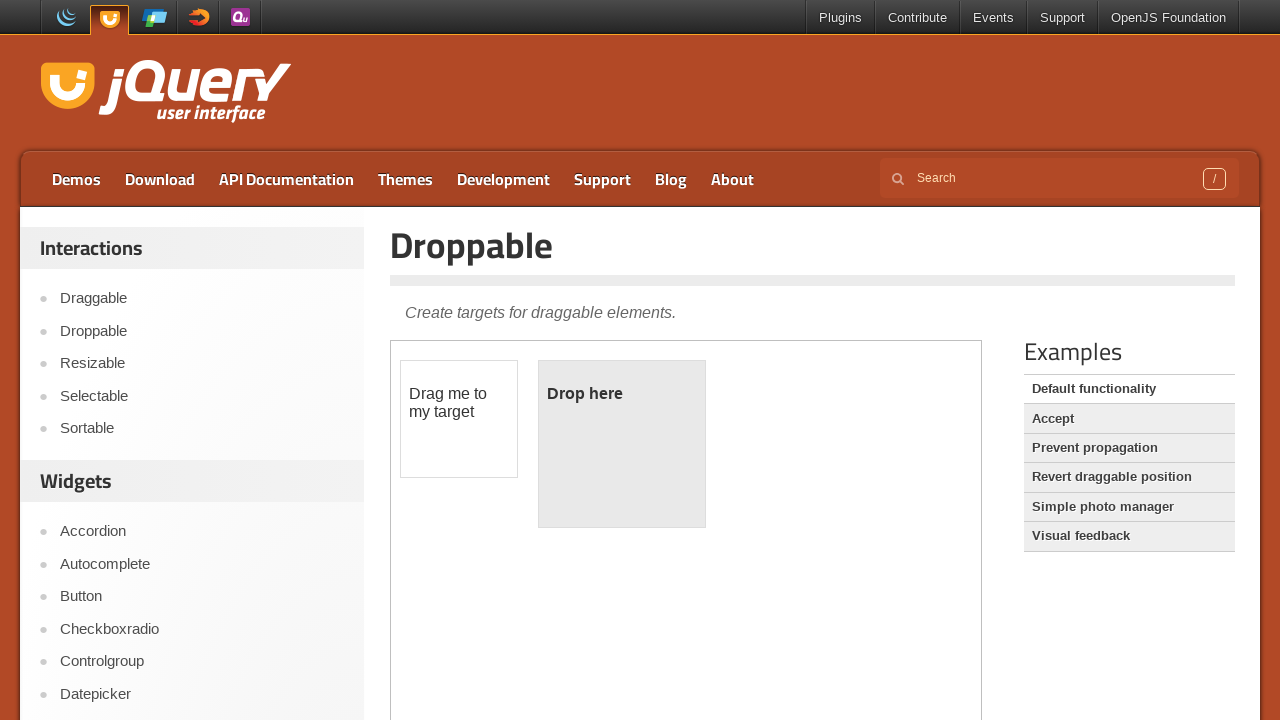

Located the demo iframe
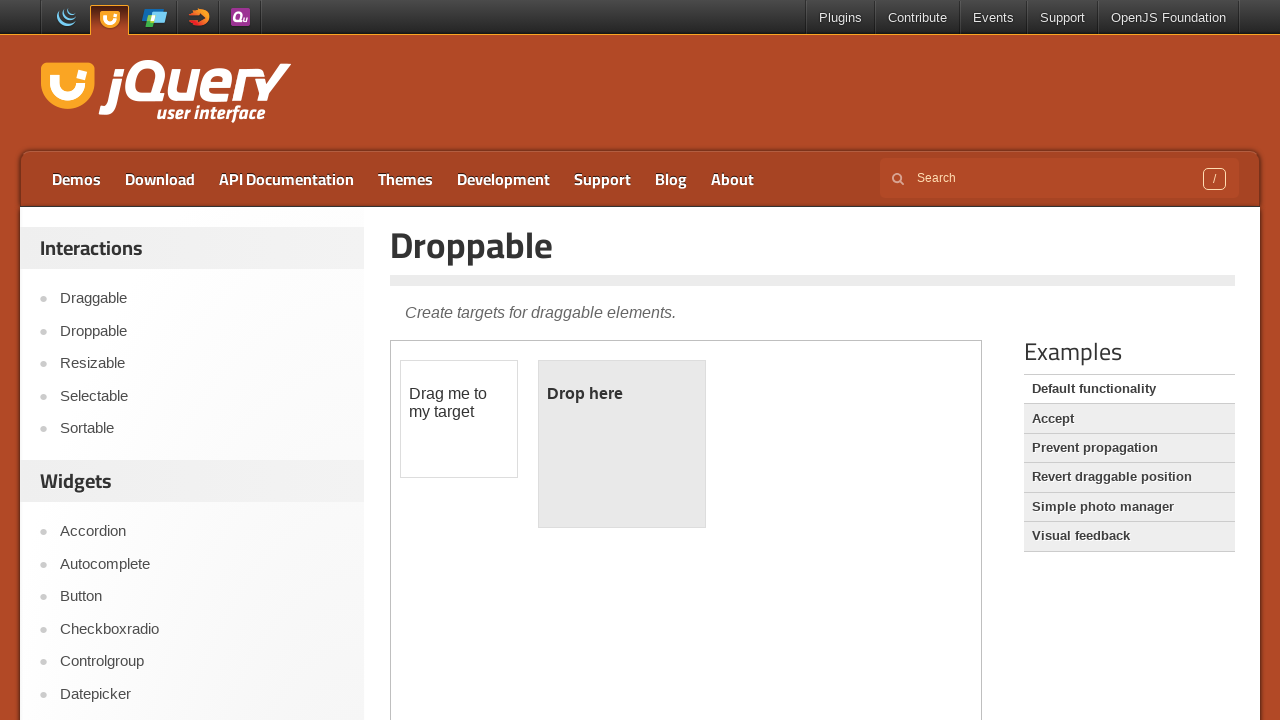

Located the draggable source element
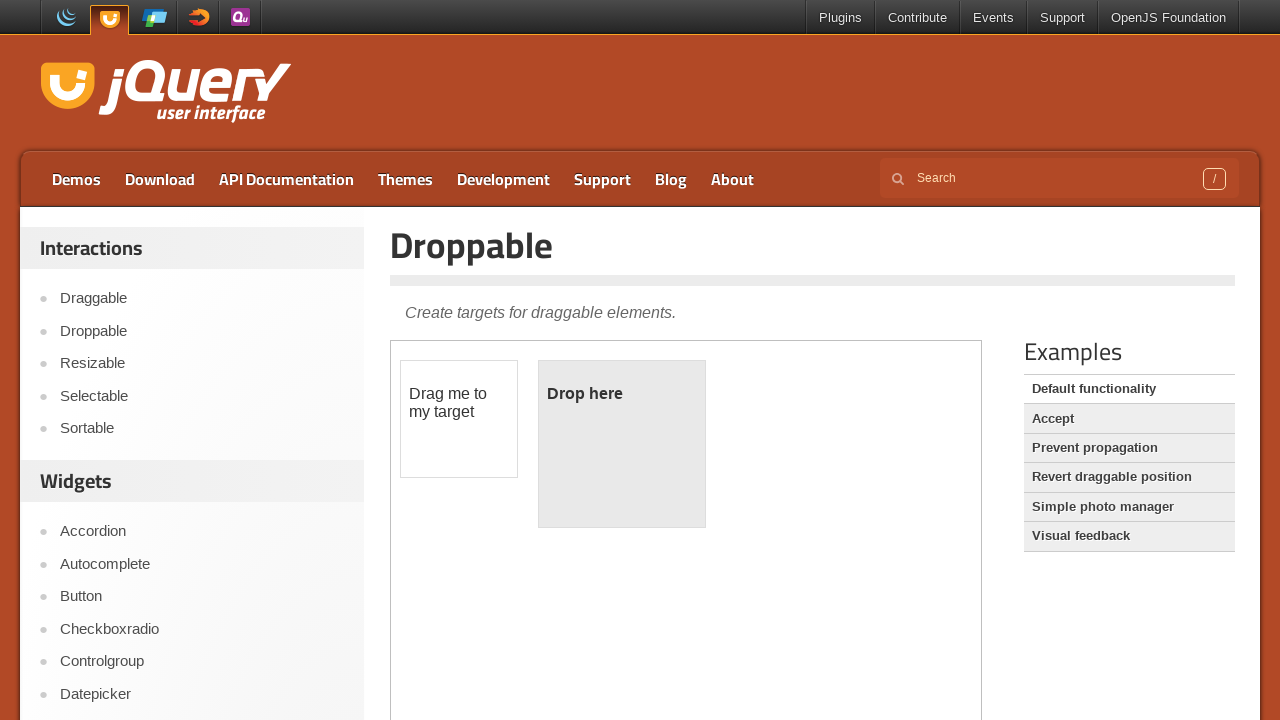

Located the droppable target element
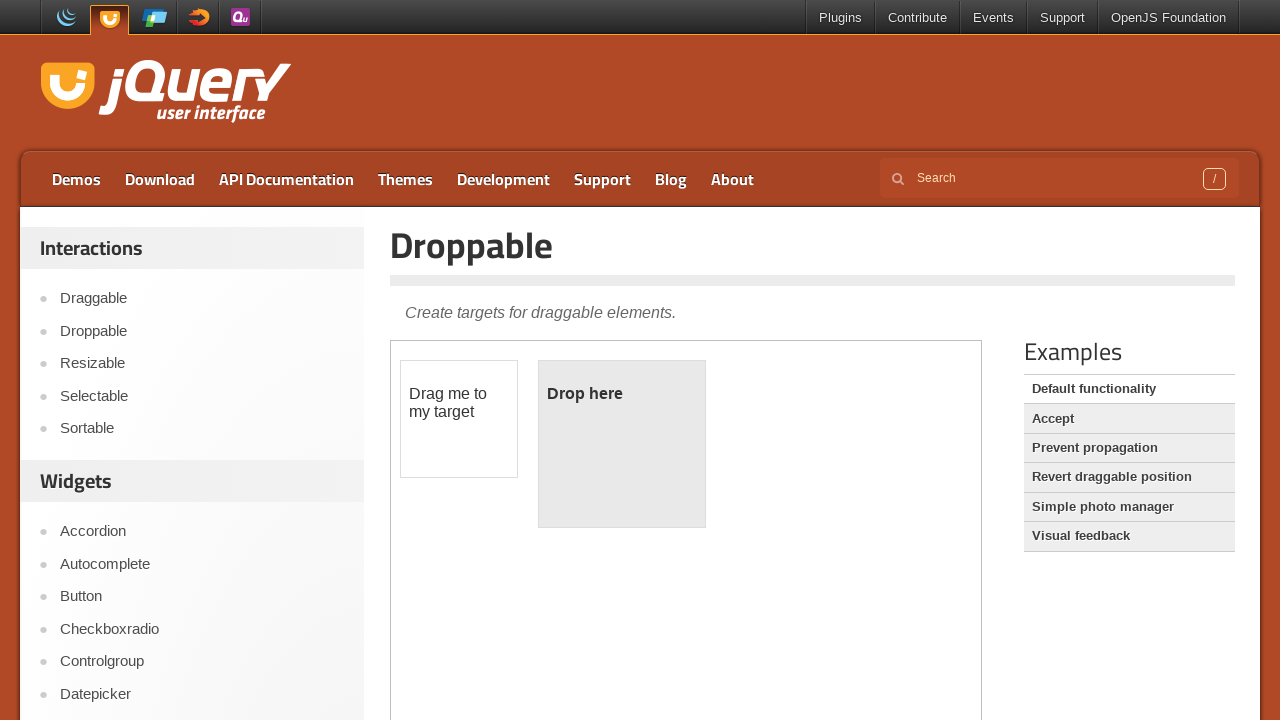

Dragged source element and dropped it onto target element at (622, 444)
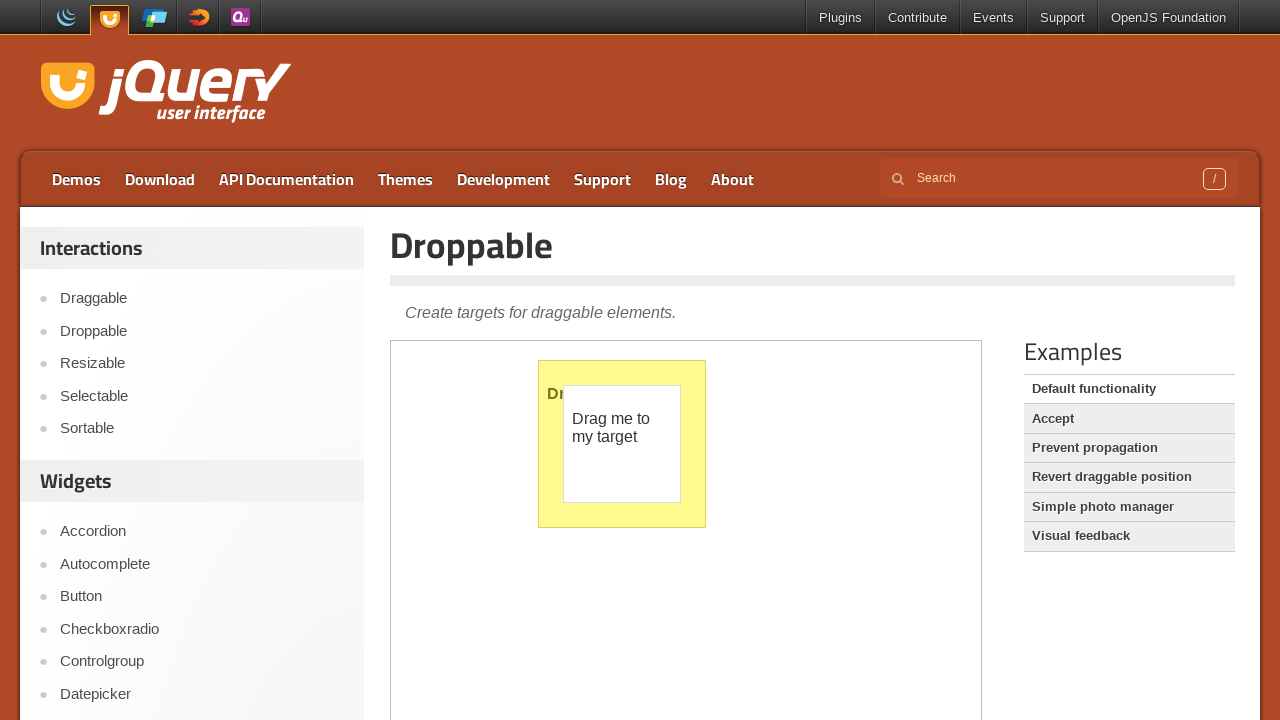

Verified target element is visible after drop
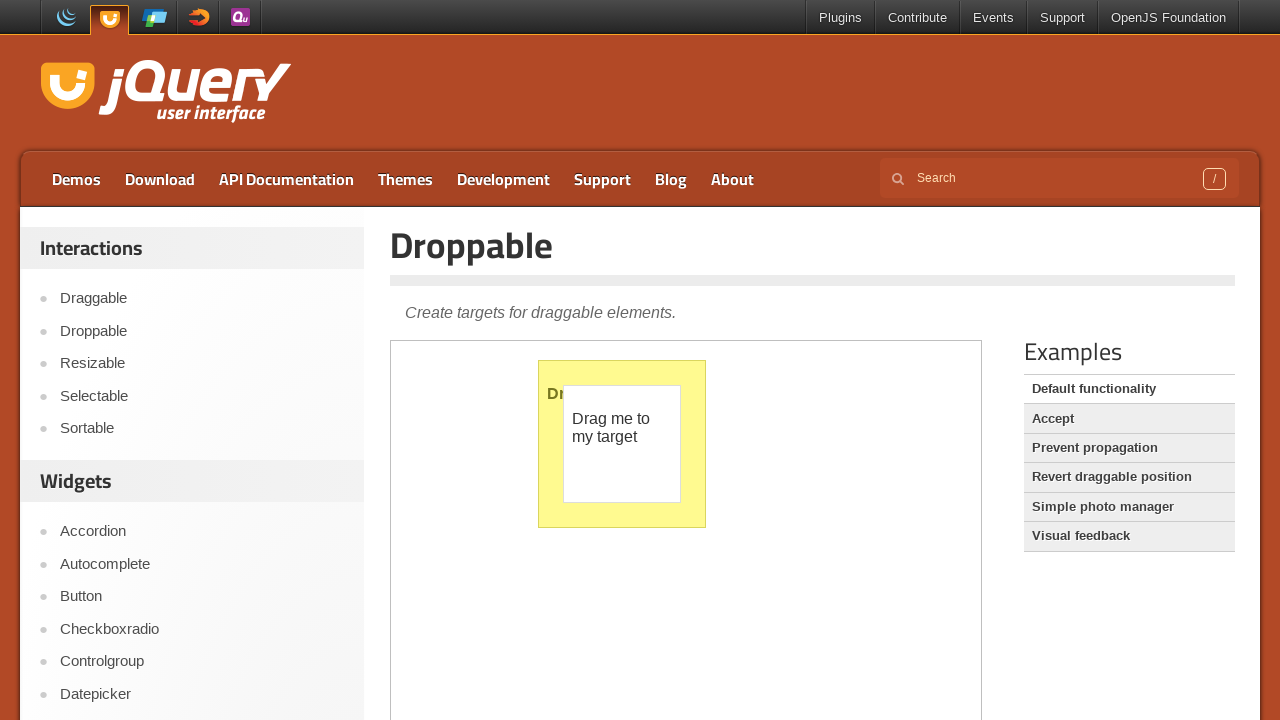

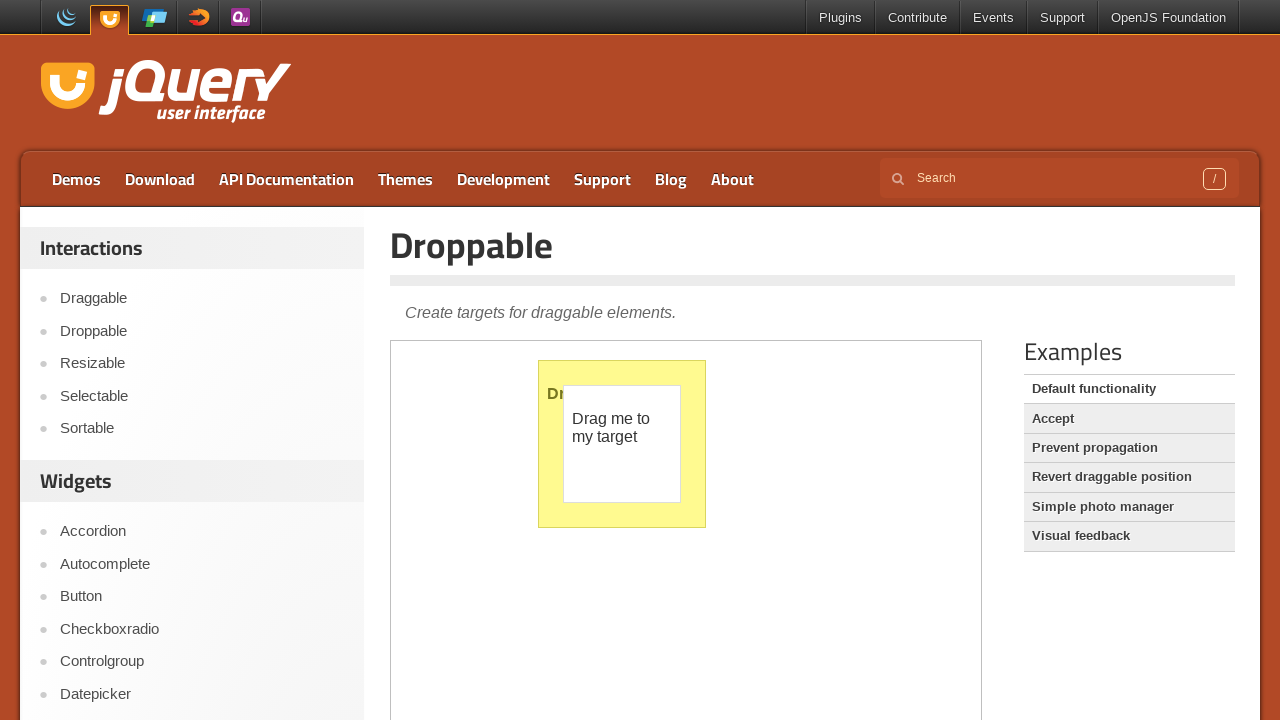